Tests marking individual todo items as complete

Starting URL: https://demo.playwright.dev/todomvc

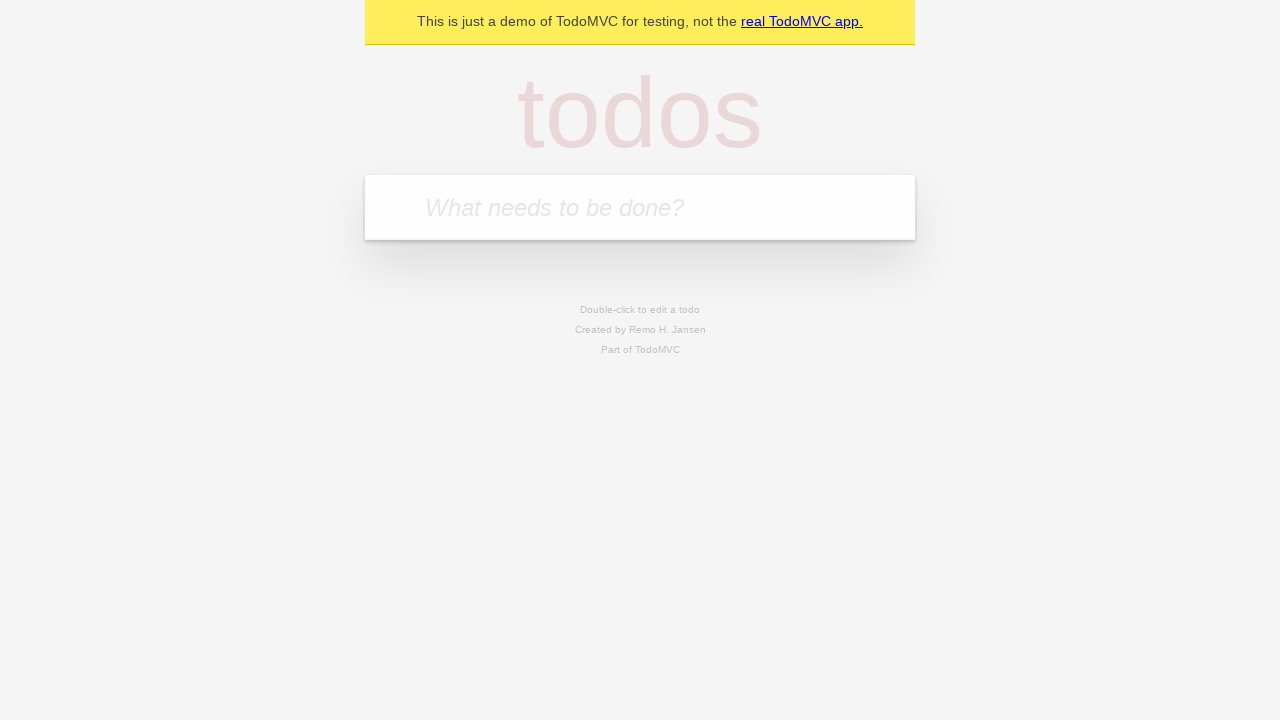

Filled todo input with 'buy some cheese' on internal:attr=[placeholder="What needs to be done?"i]
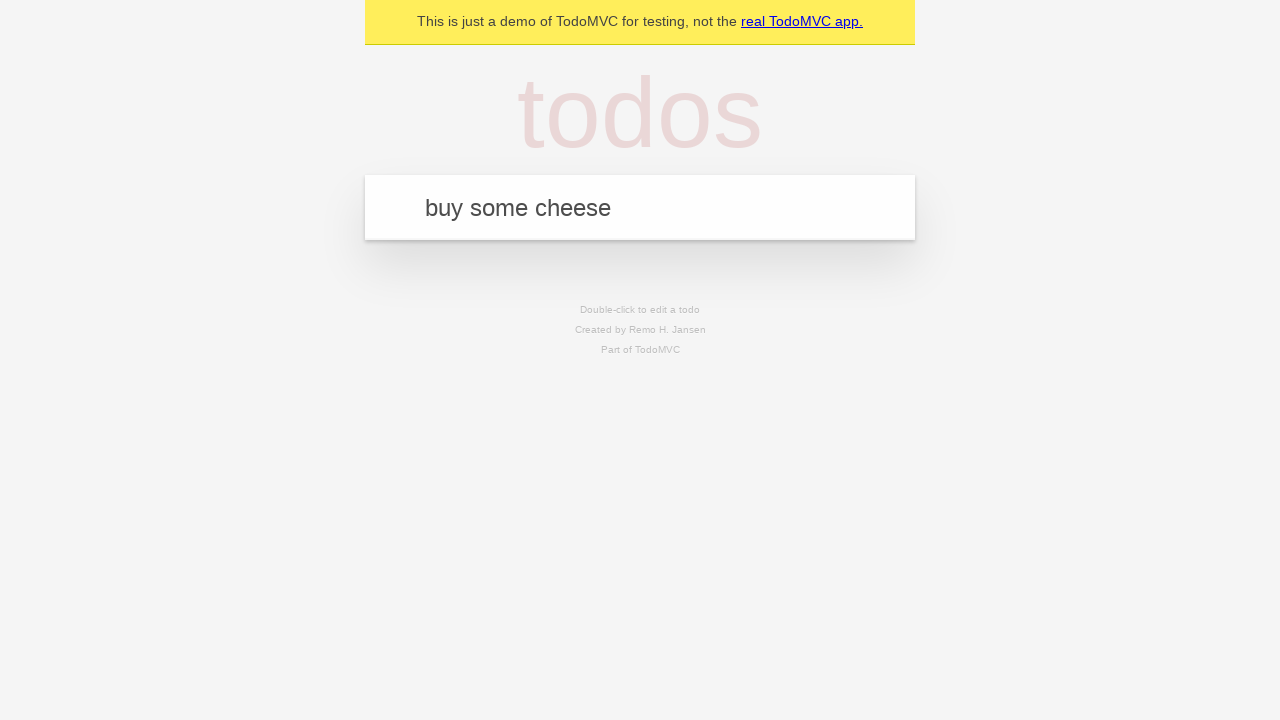

Pressed Enter to add first todo item on internal:attr=[placeholder="What needs to be done?"i]
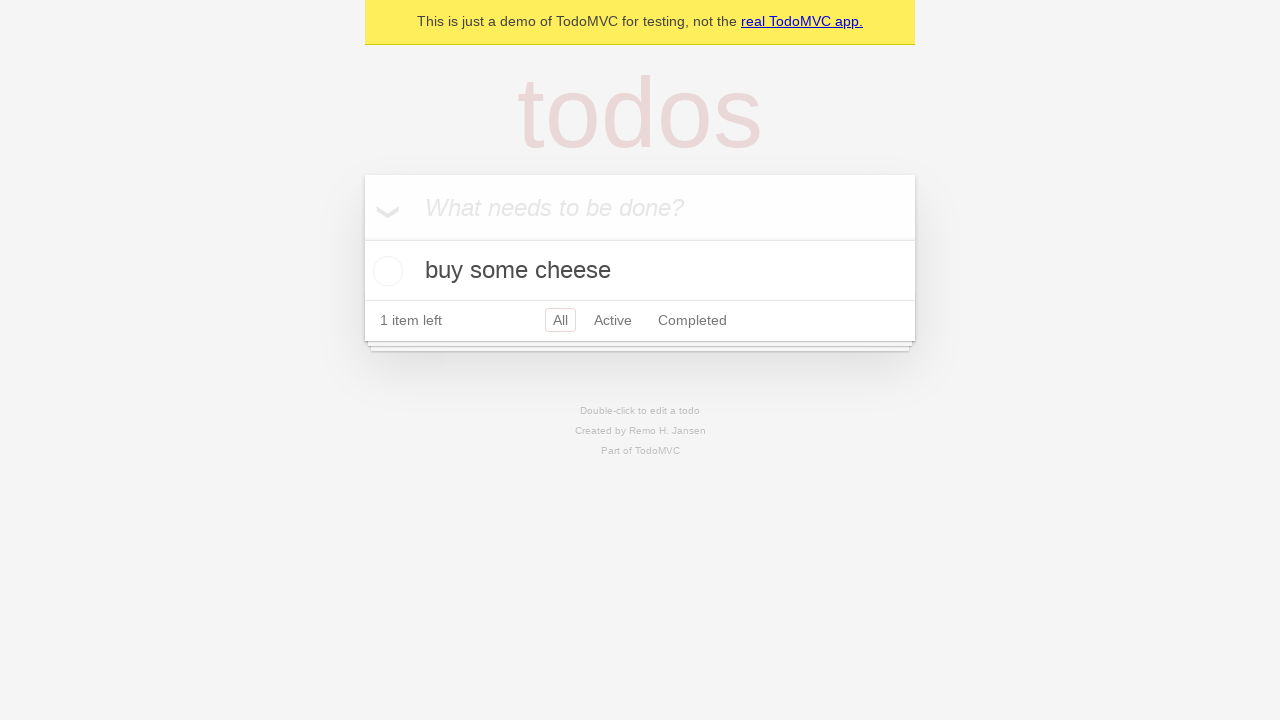

Filled todo input with 'feed the cat' on internal:attr=[placeholder="What needs to be done?"i]
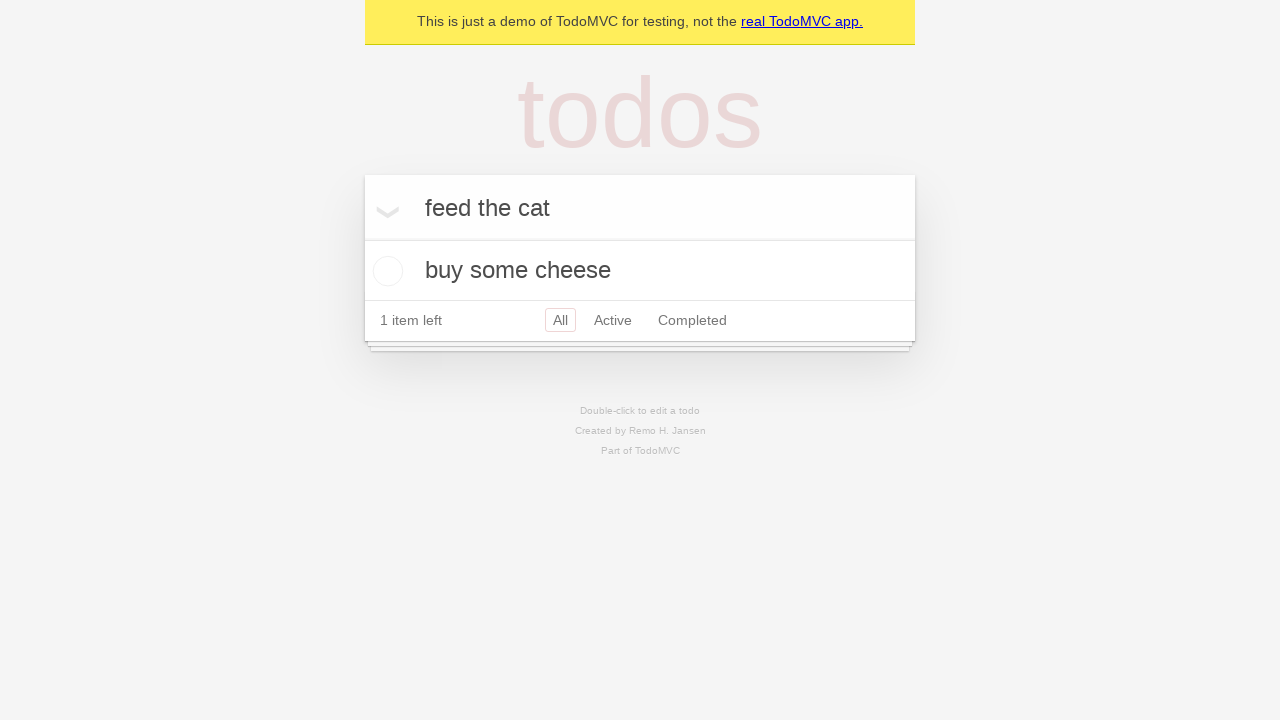

Pressed Enter to add second todo item on internal:attr=[placeholder="What needs to be done?"i]
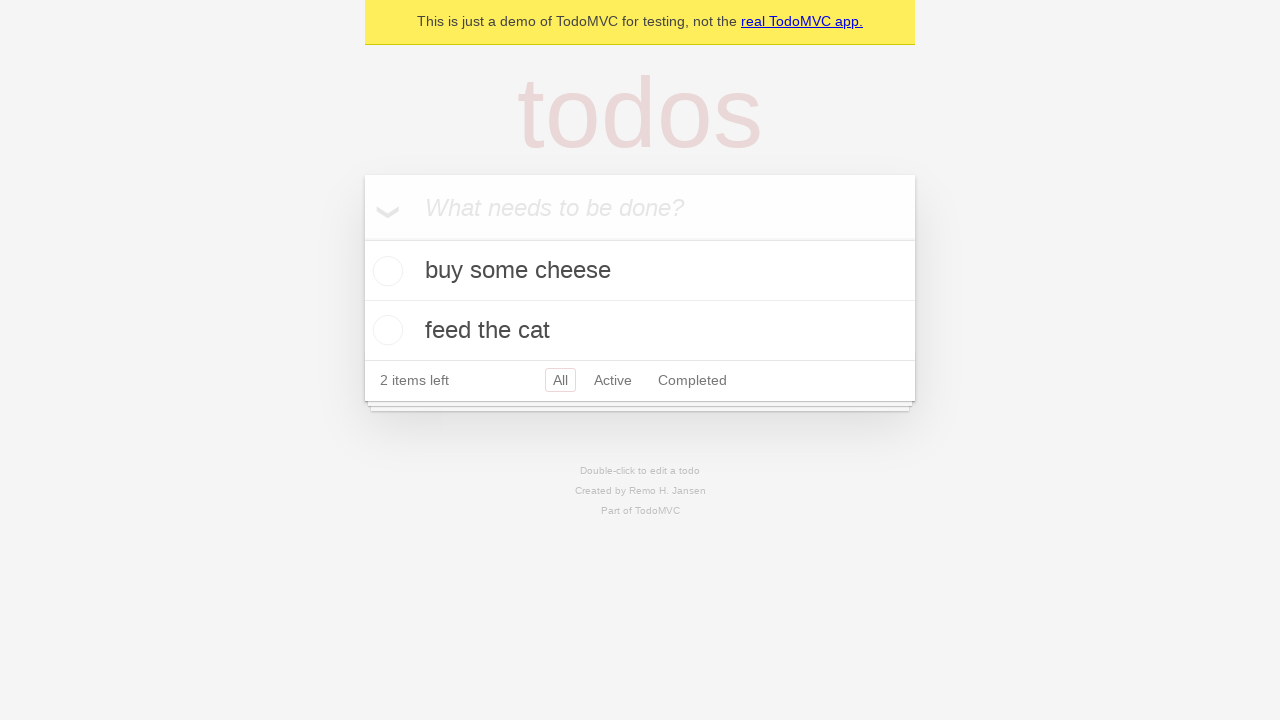

Marked first todo item 'buy some cheese' as complete at (385, 271) on .todo-list li >> nth=0 >> .toggle
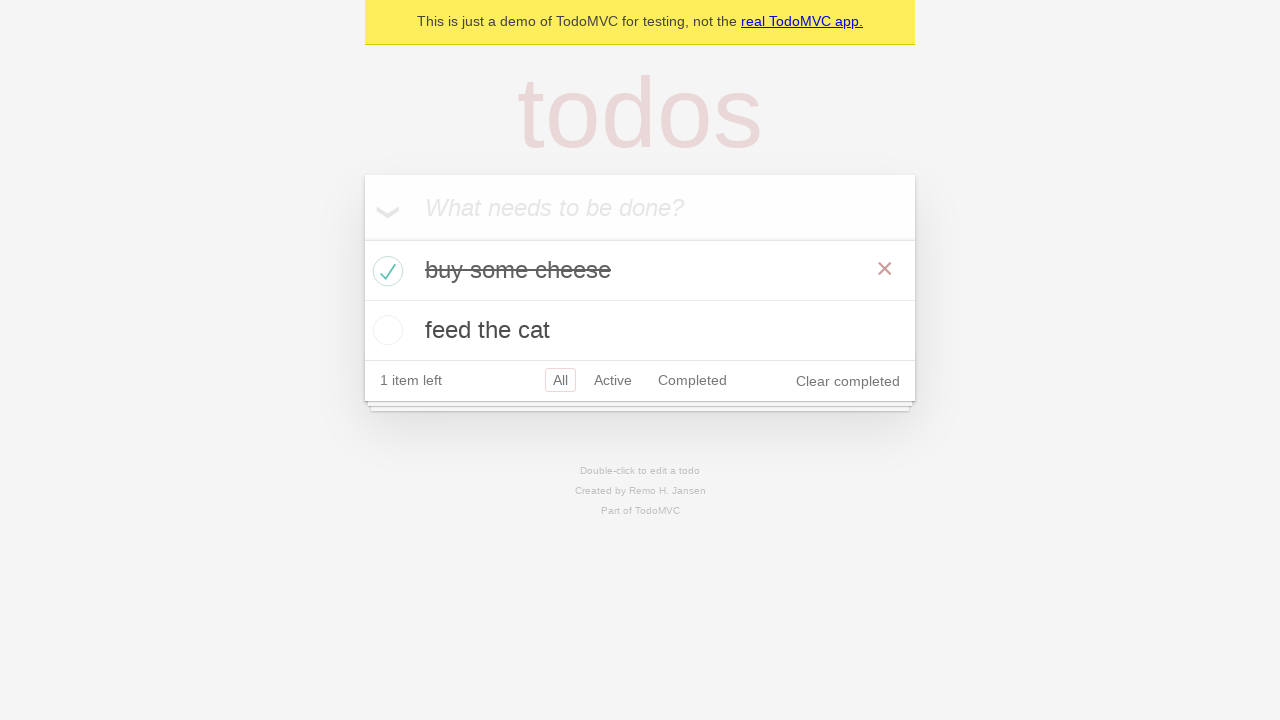

Marked second todo item 'feed the cat' as complete at (385, 330) on .todo-list li >> nth=1 >> .toggle
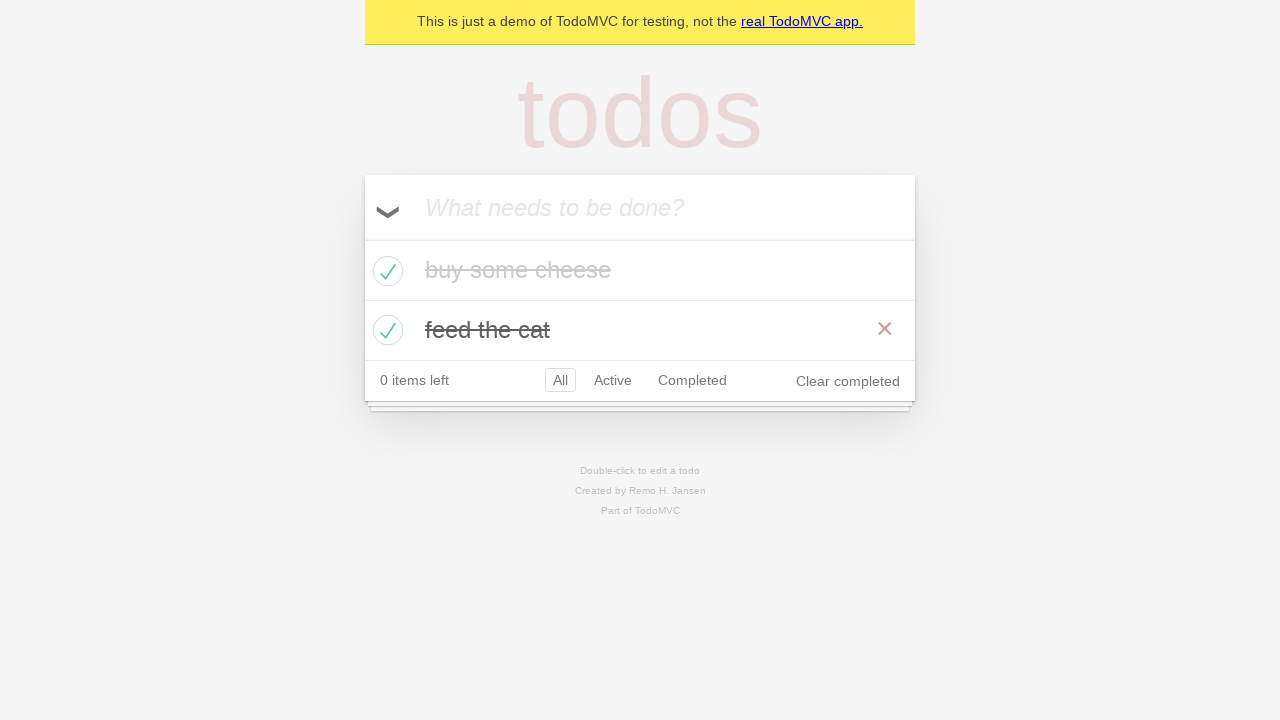

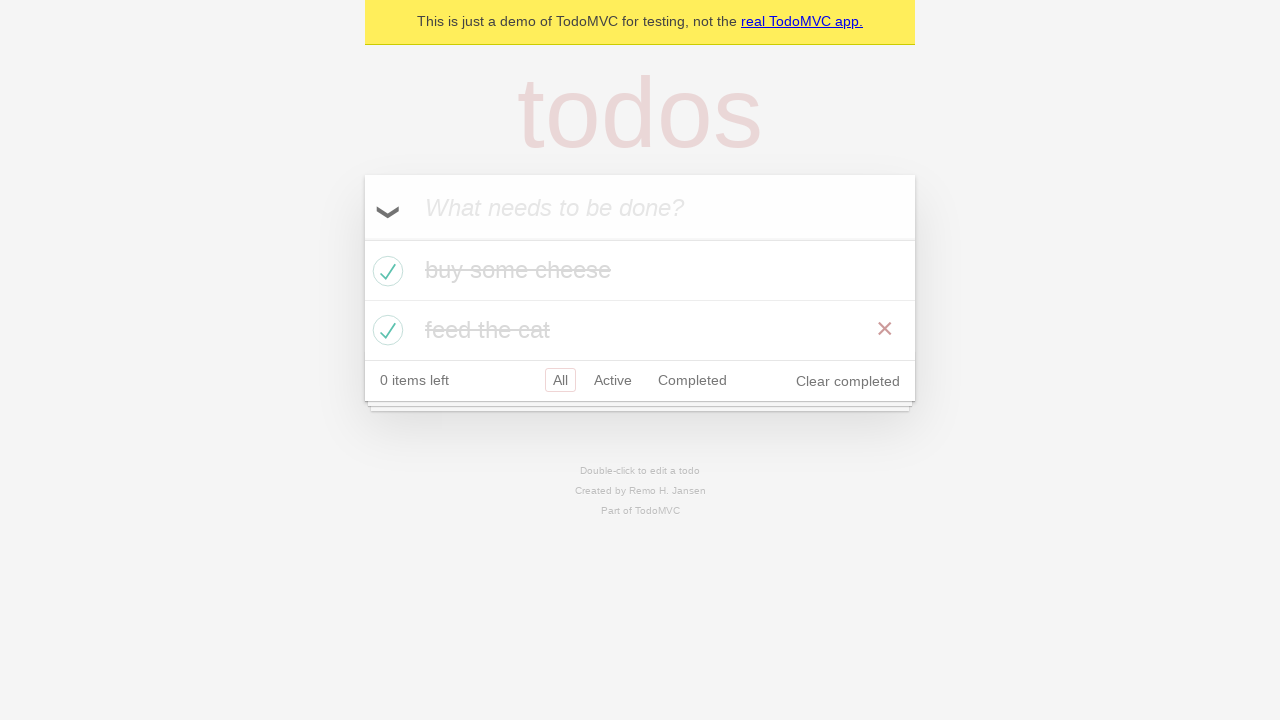